Tests drag and drop functionality on jQuery UI demo page by switching to an iframe, dragging an element to a drop target, then clicking the logo link after switching back to the main content.

Starting URL: https://jqueryui.com/droppable/

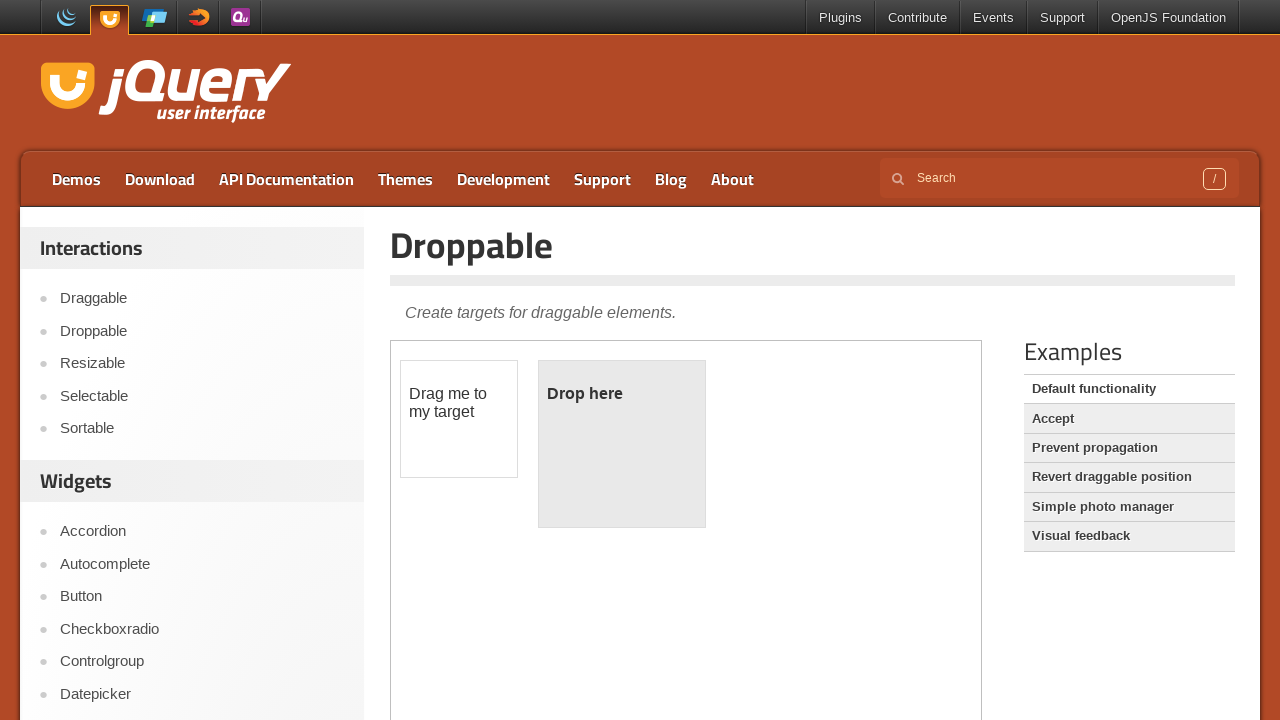

Located the demo iframe
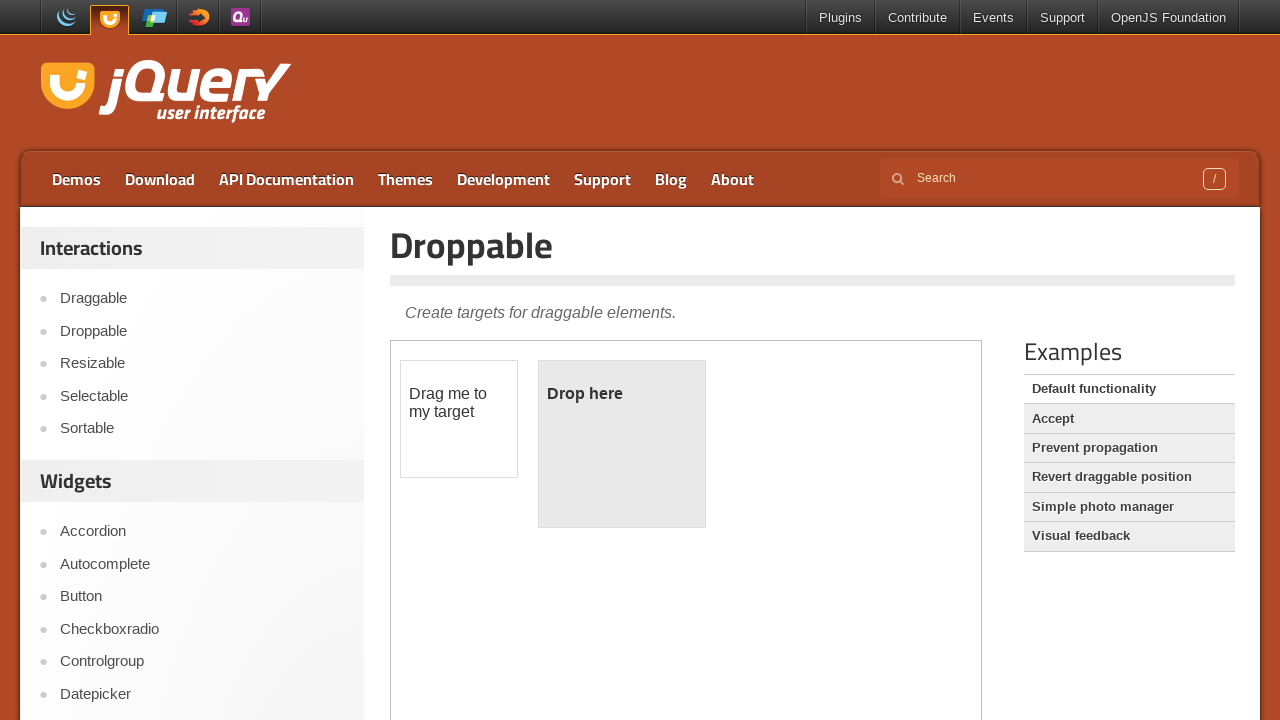

Located the draggable element within the frame
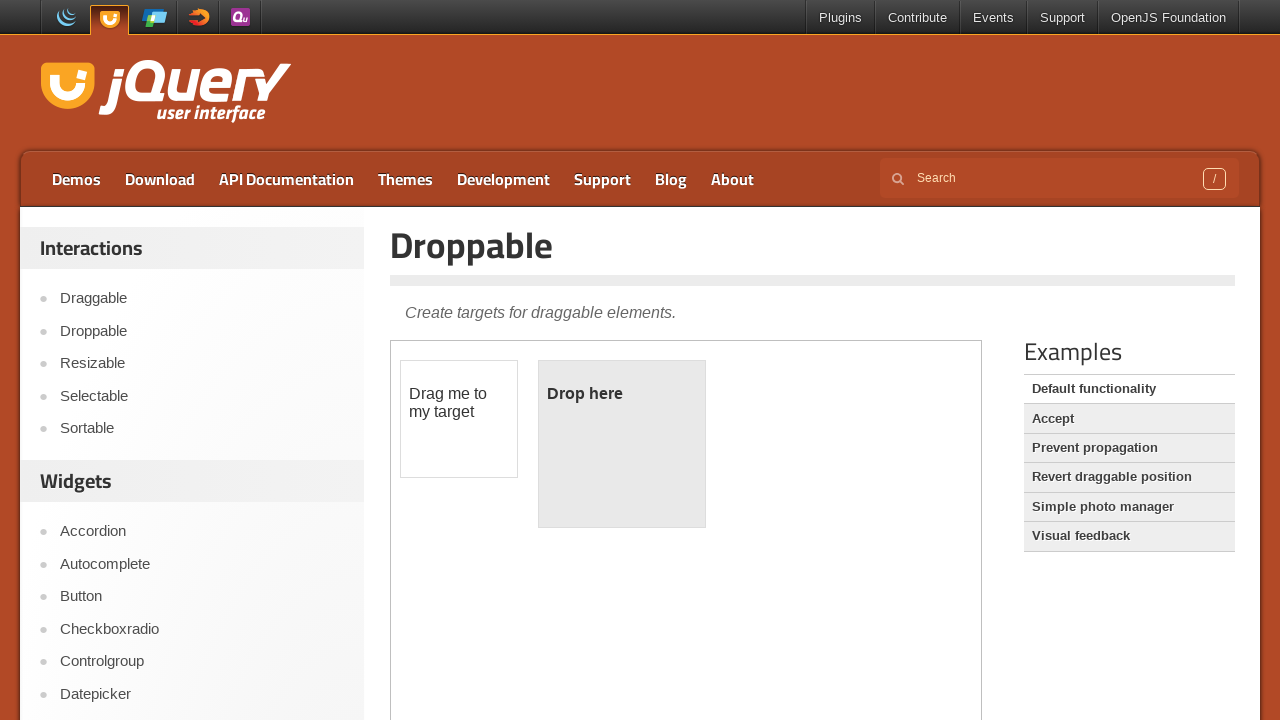

Located the droppable target element within the frame
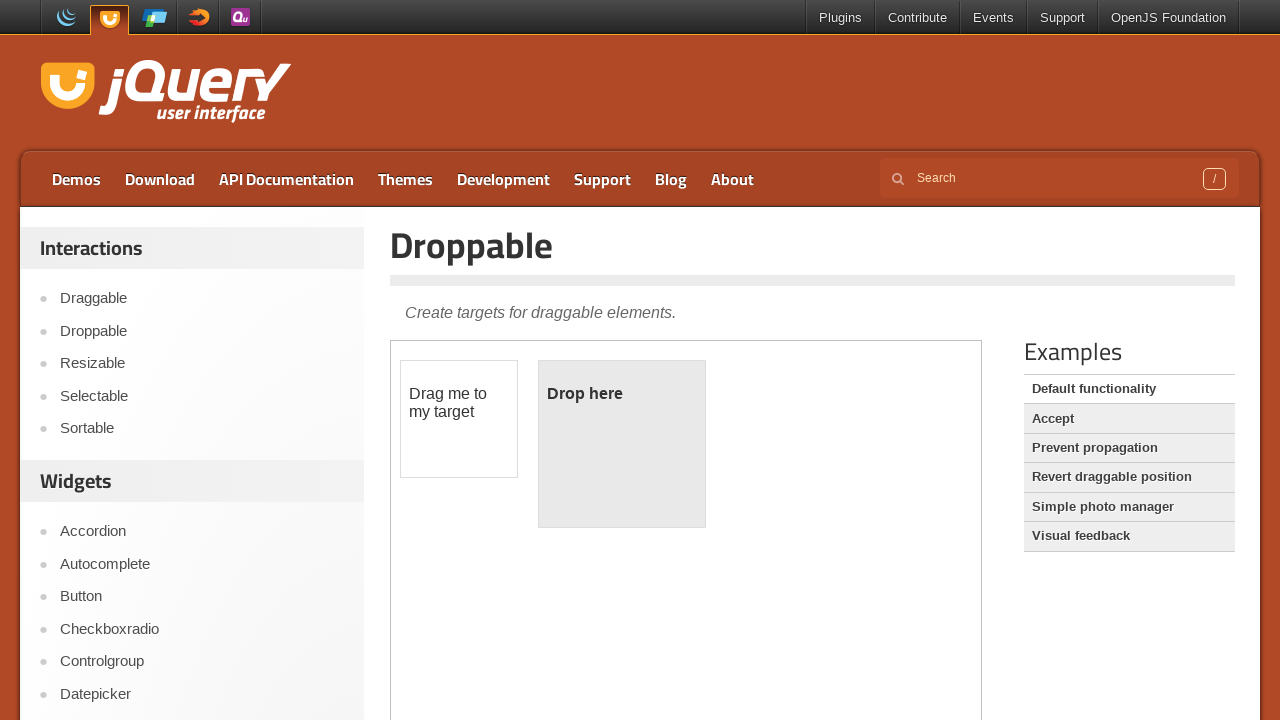

Dragged the draggable element to the droppable target at (622, 444)
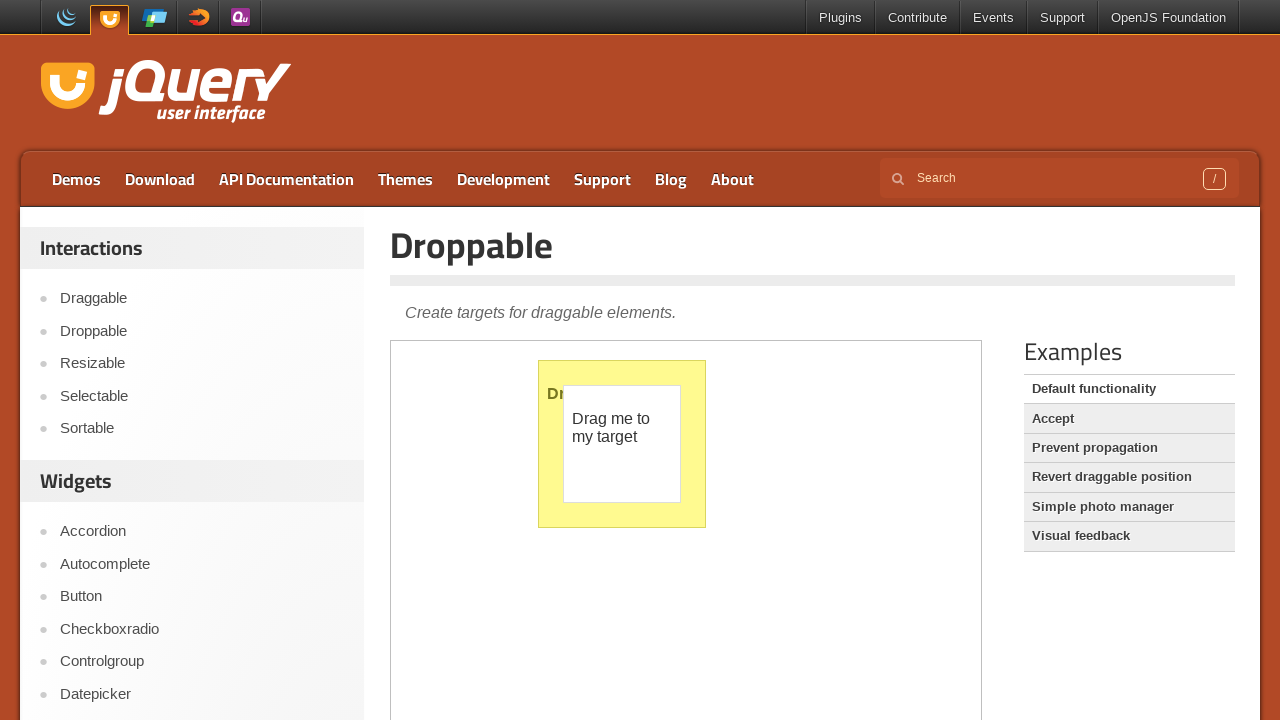

Clicked the logo link in main content at (166, 93) on .logo > a
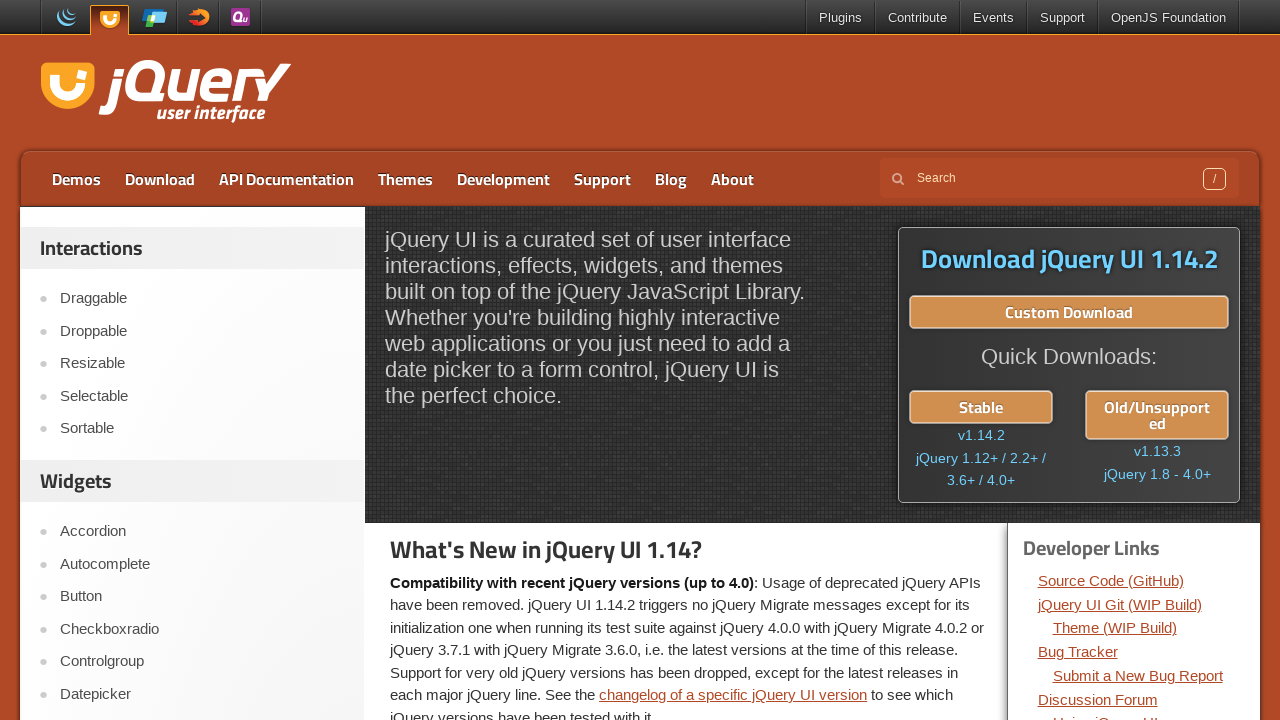

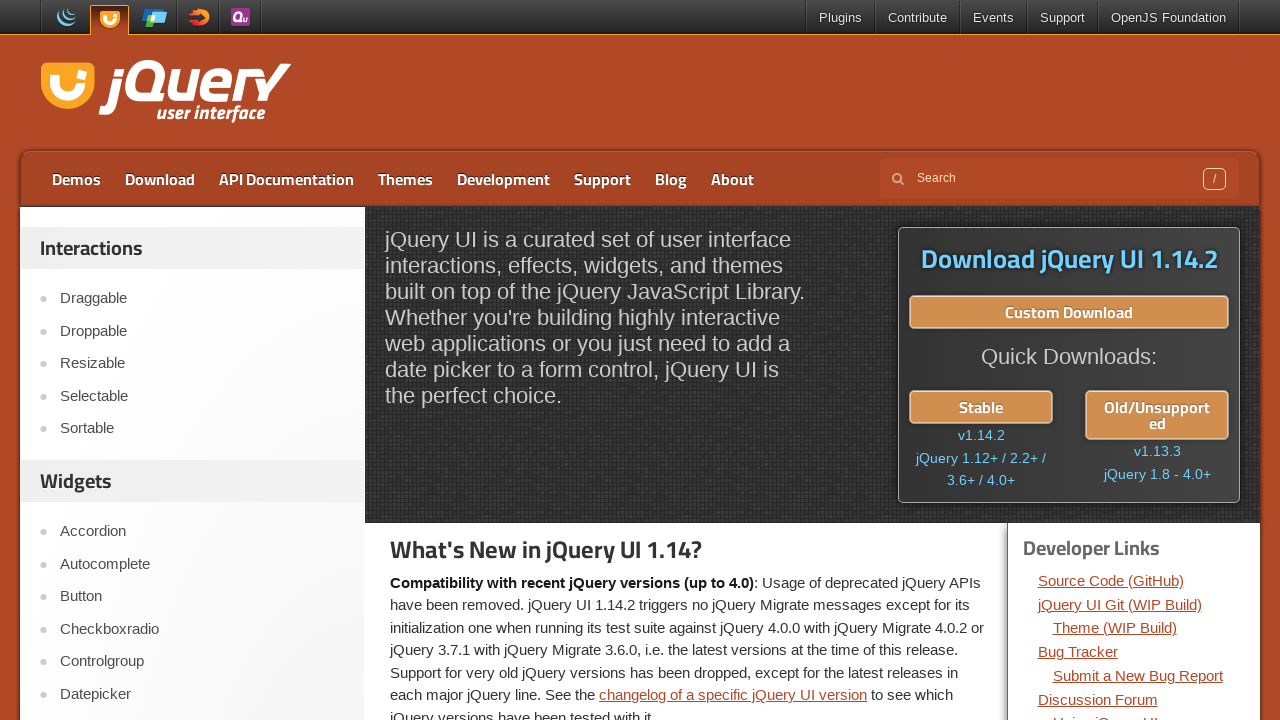